Tests file download functionality by clicking the download button and verifying a file download is initiated.

Starting URL: https://demoqa.com/upload-download

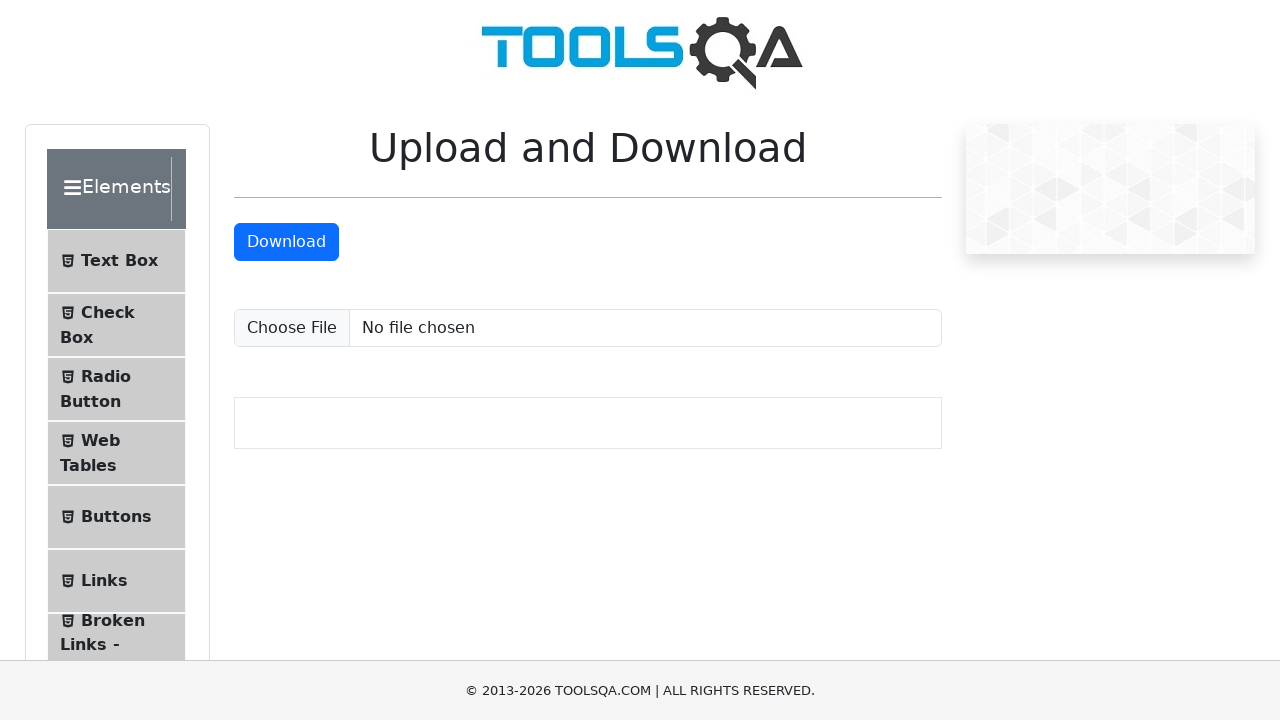

Removed footer element from page
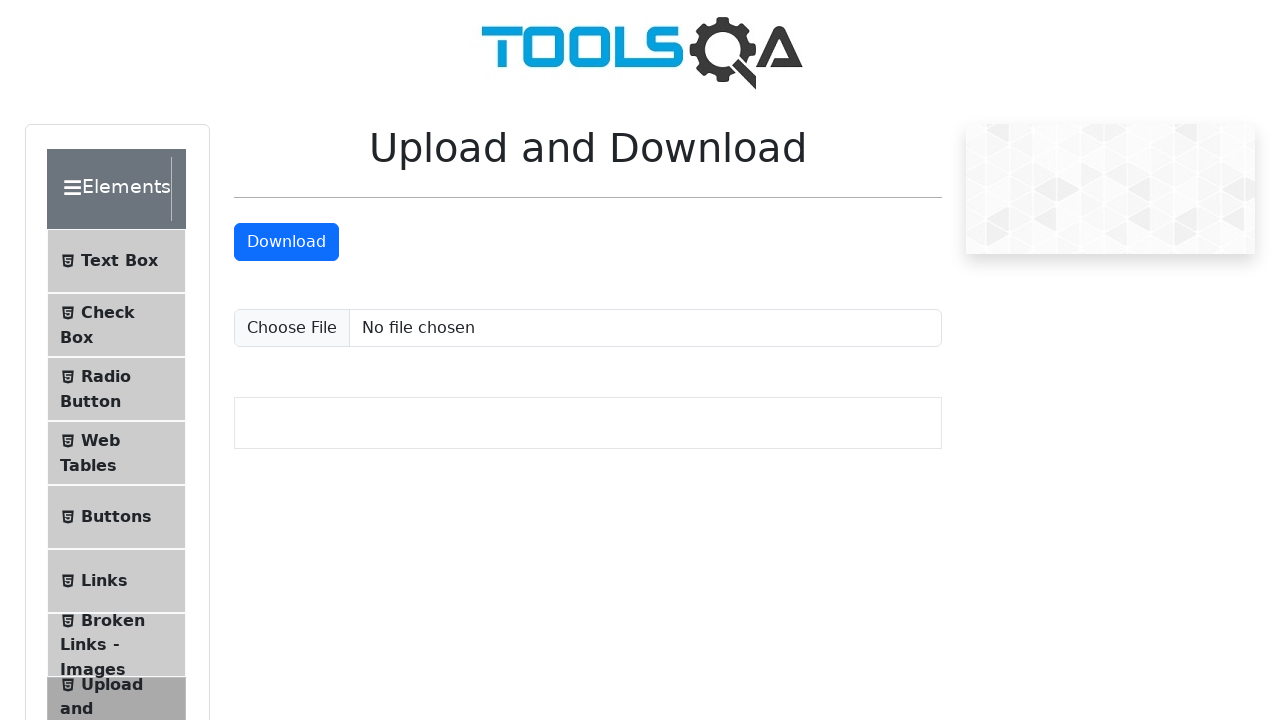

Removed fixed banner element from page
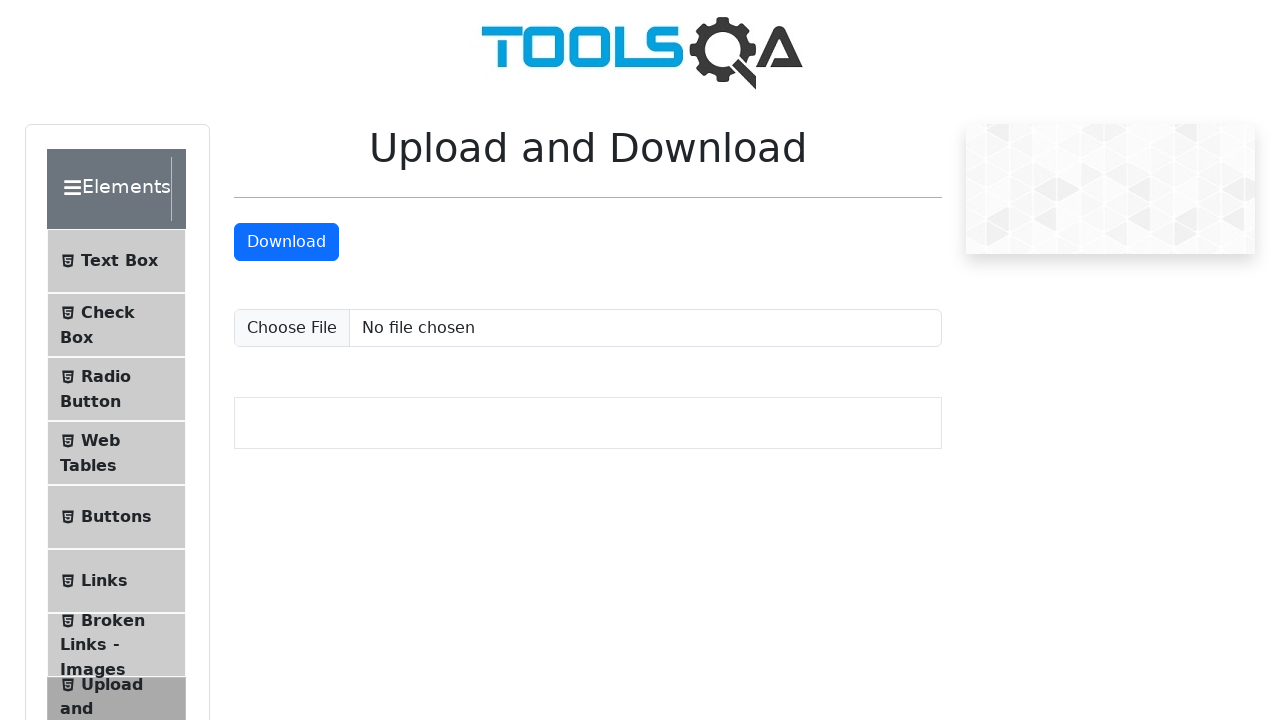

Download button became visible
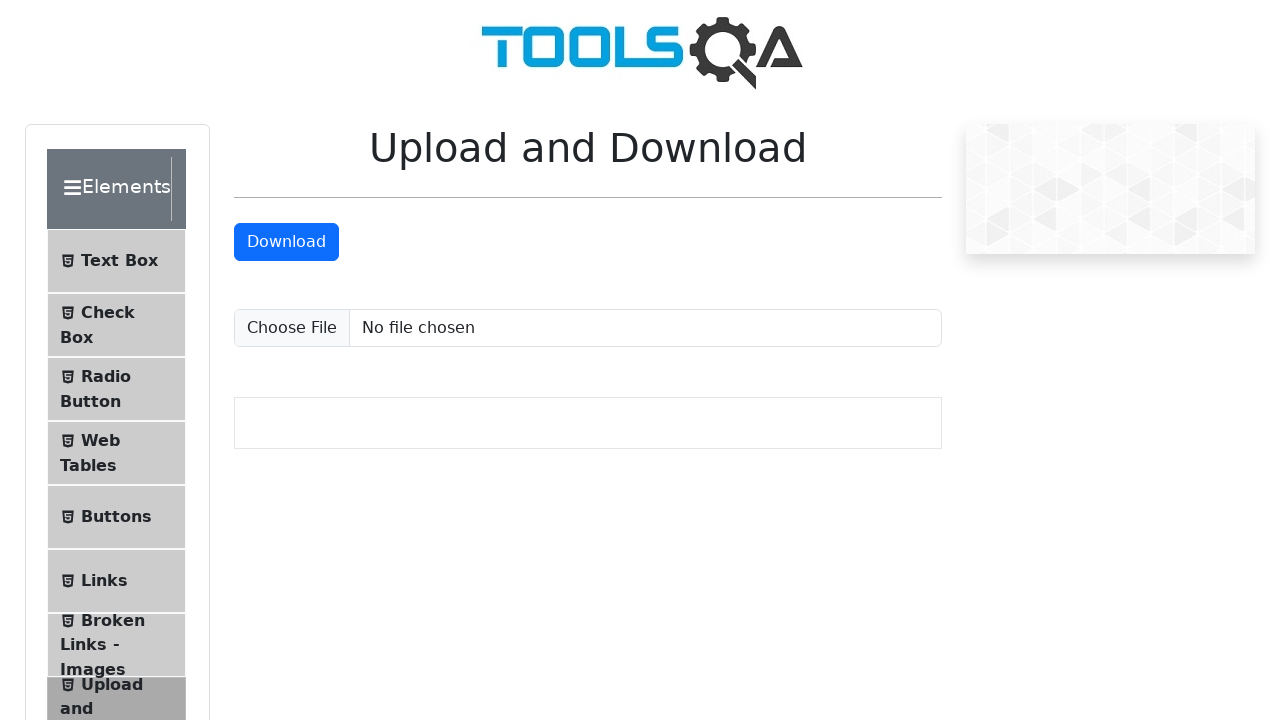

Clicked download button to initiate file download at (286, 242) on #downloadButton
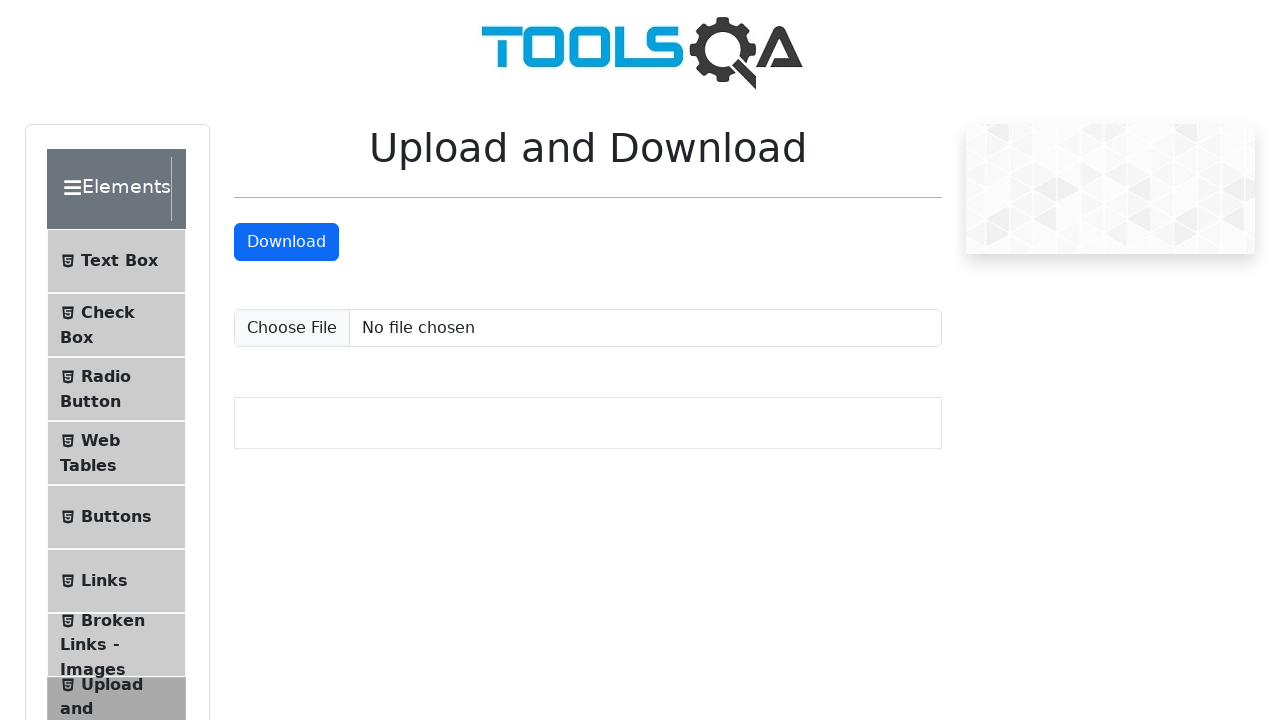

File download initiated successfully
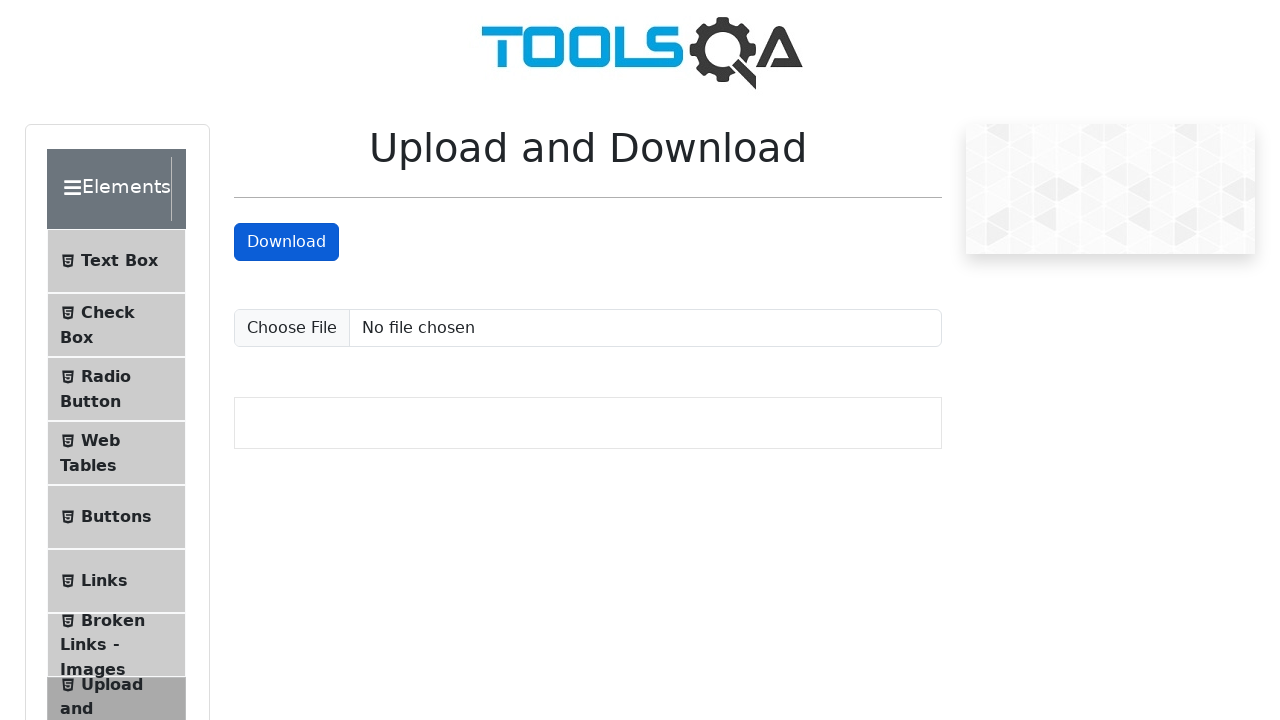

Verified downloaded filename is 'sampleFile.jpeg'
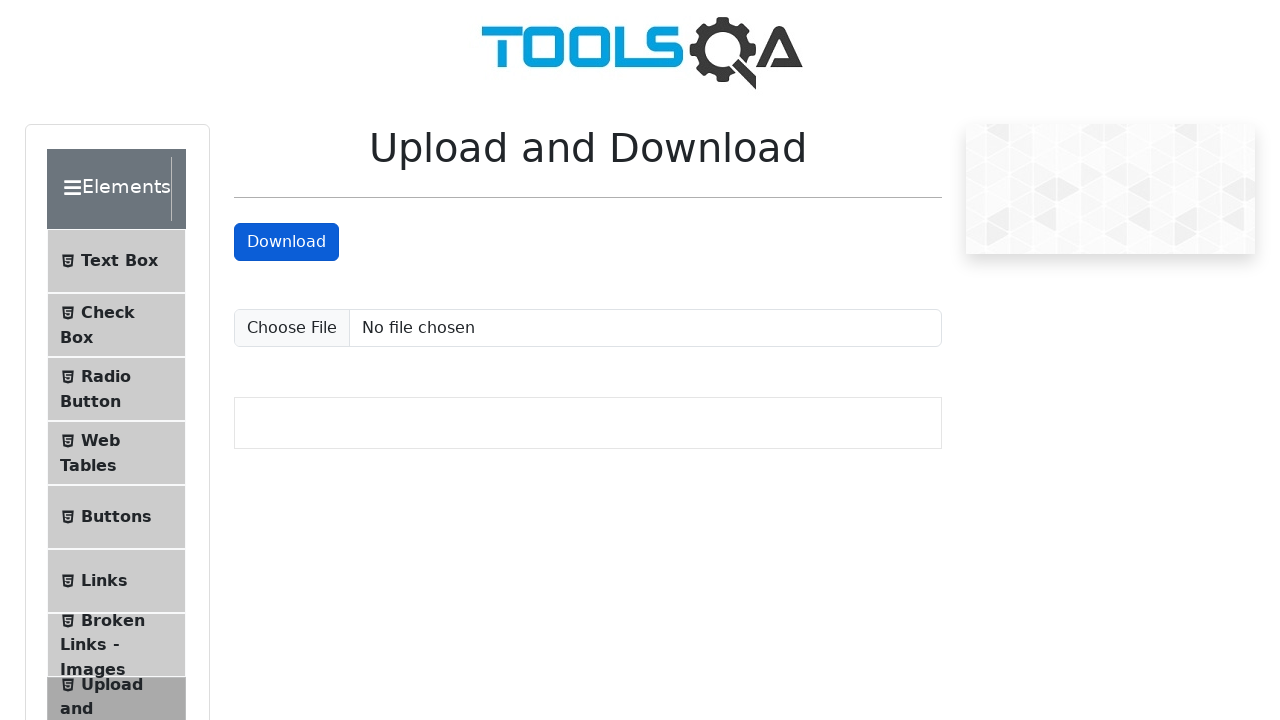

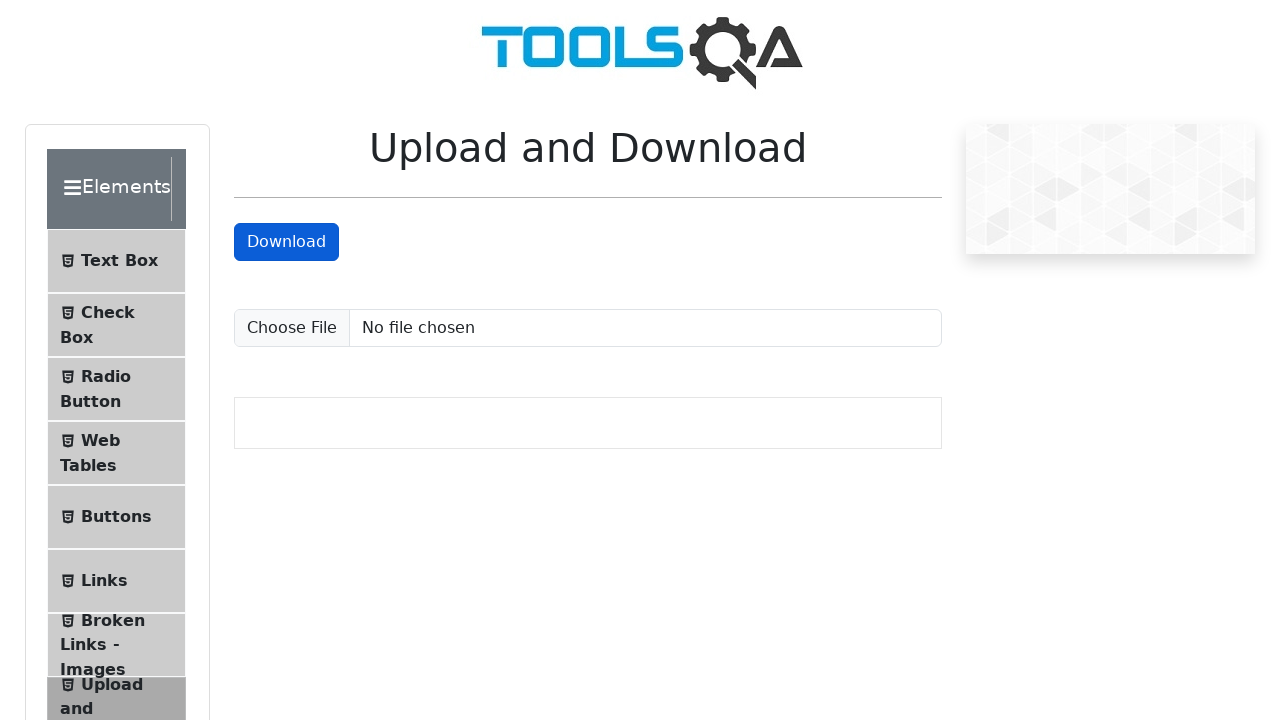